Tests a basic calculator web application by performing addition and multiplication operations, filling in number fields, selecting operations from a dropdown, and clicking the calculate button.

Starting URL: https://testsheepnz.github.io/BasicCalculator.html

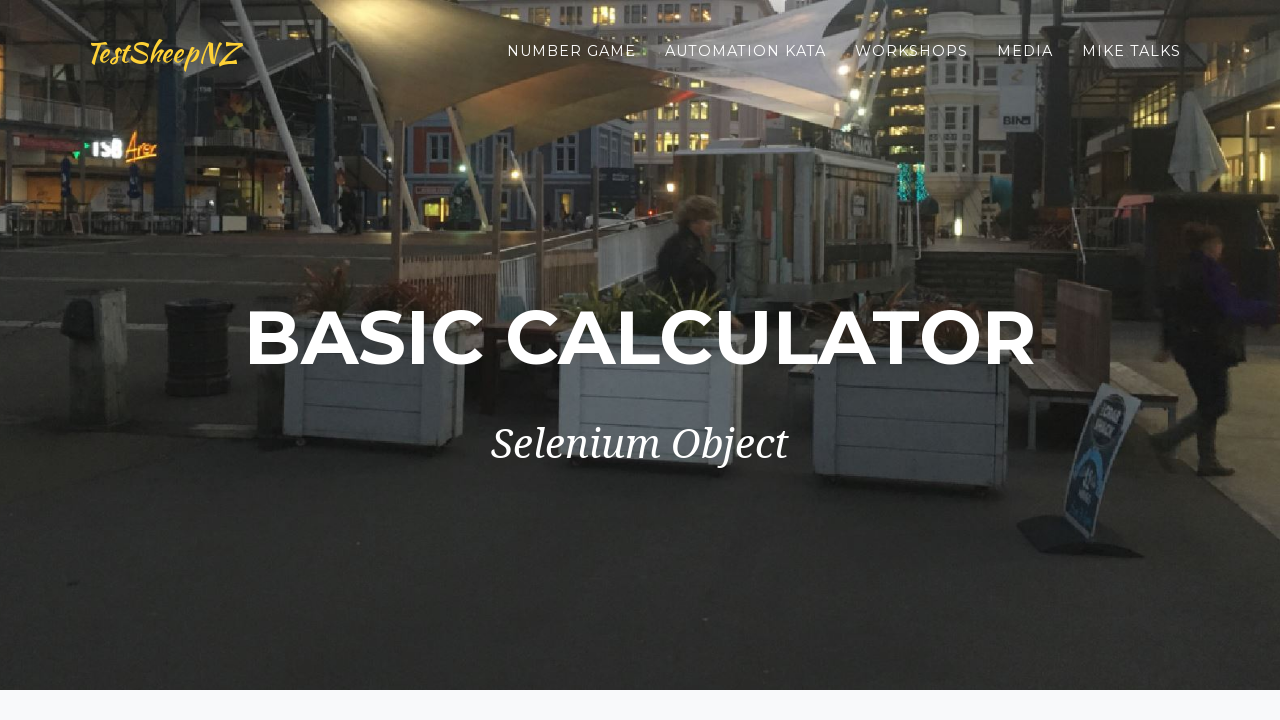

Filled first number field with 123 on #number1Field
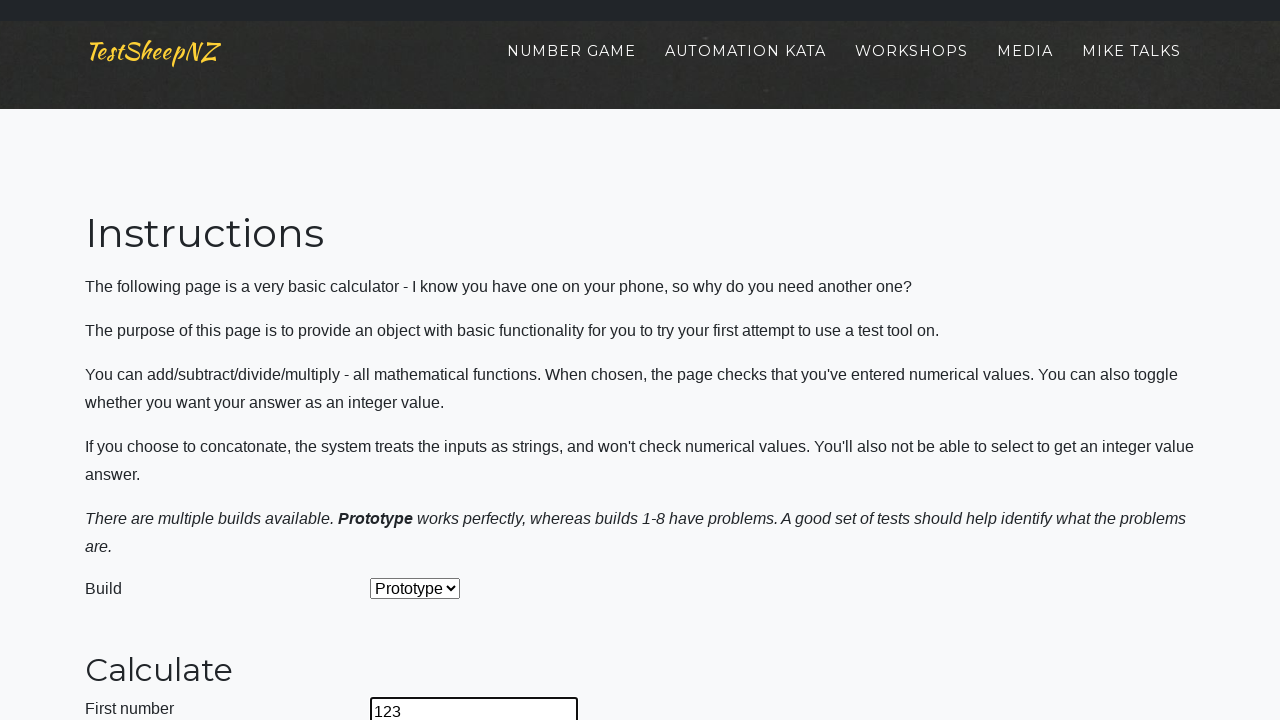

Filled second number field with 321 on #number2Field
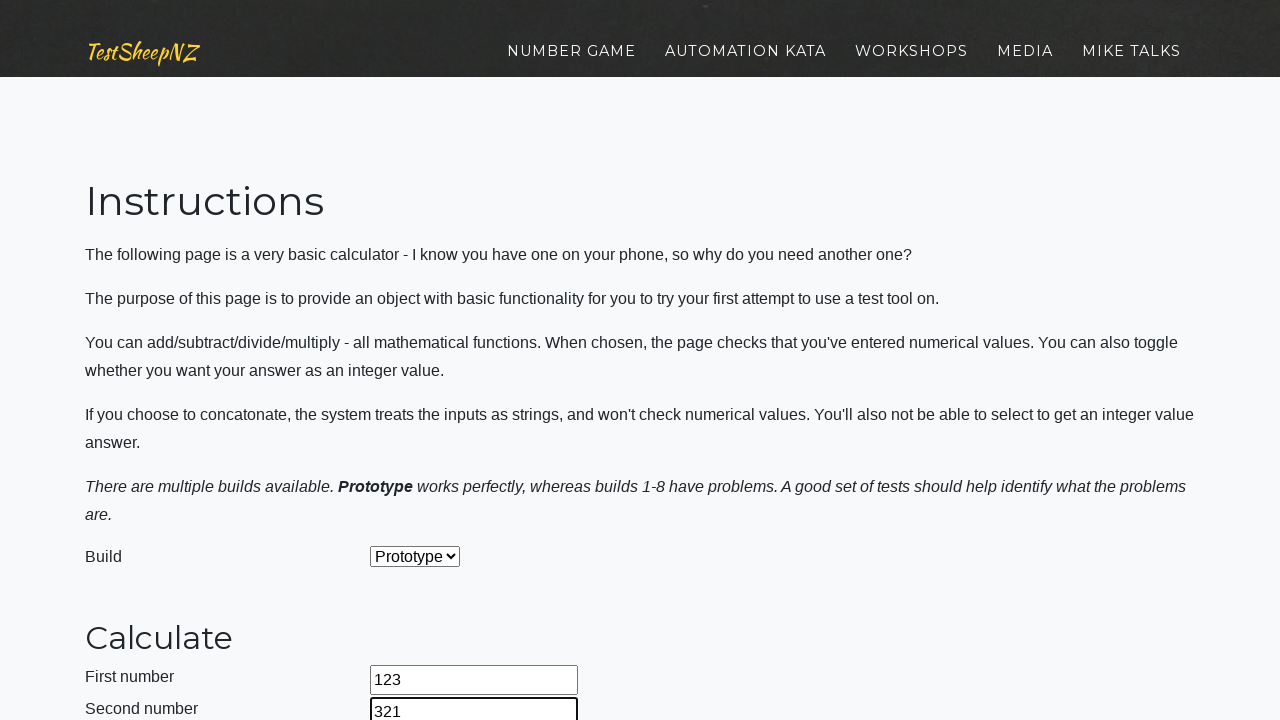

Selected 'Add' operation from dropdown on #selectOperationDropdown
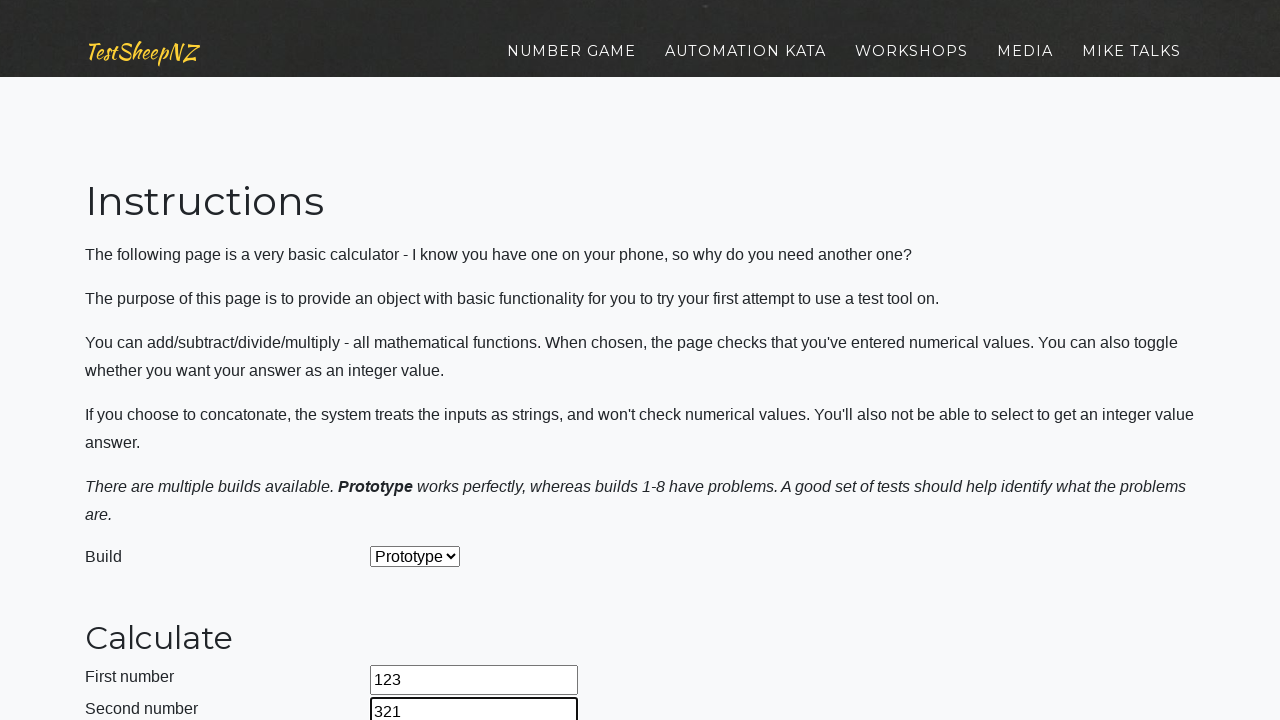

Clicked calculate button for addition operation at (422, 361) on #calculateButton
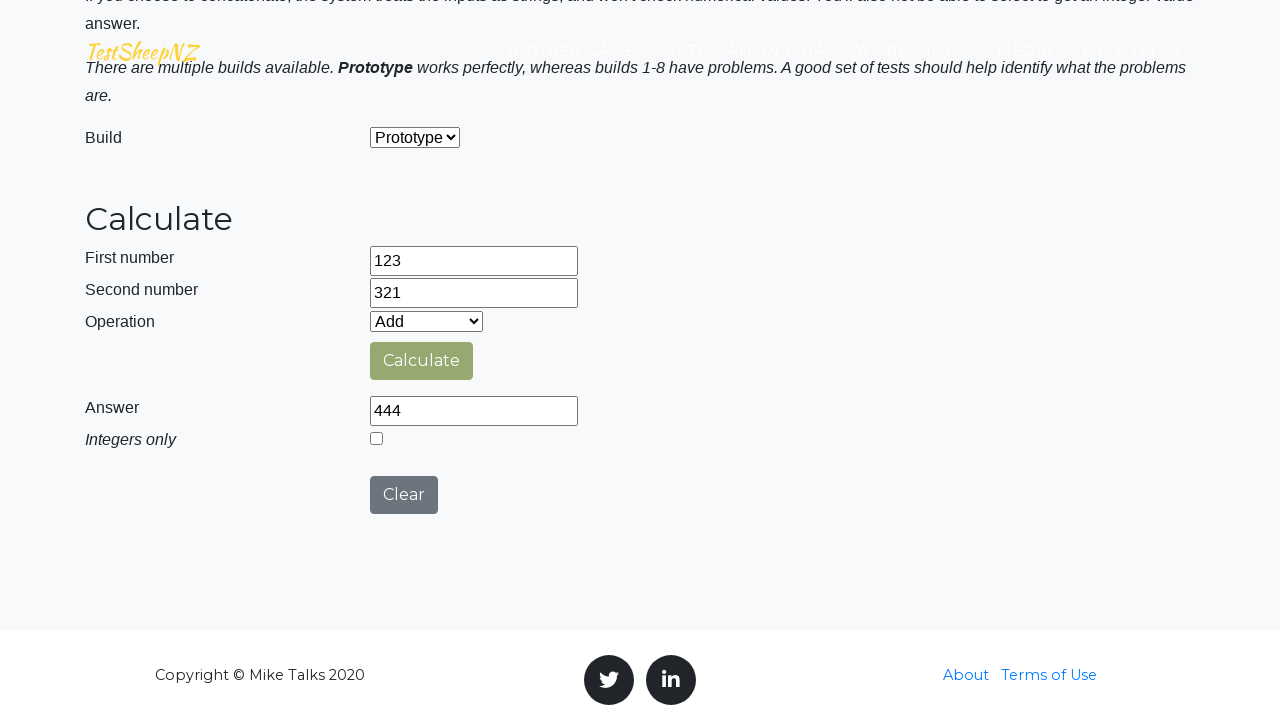

Addition result loaded (123 + 321 = 444)
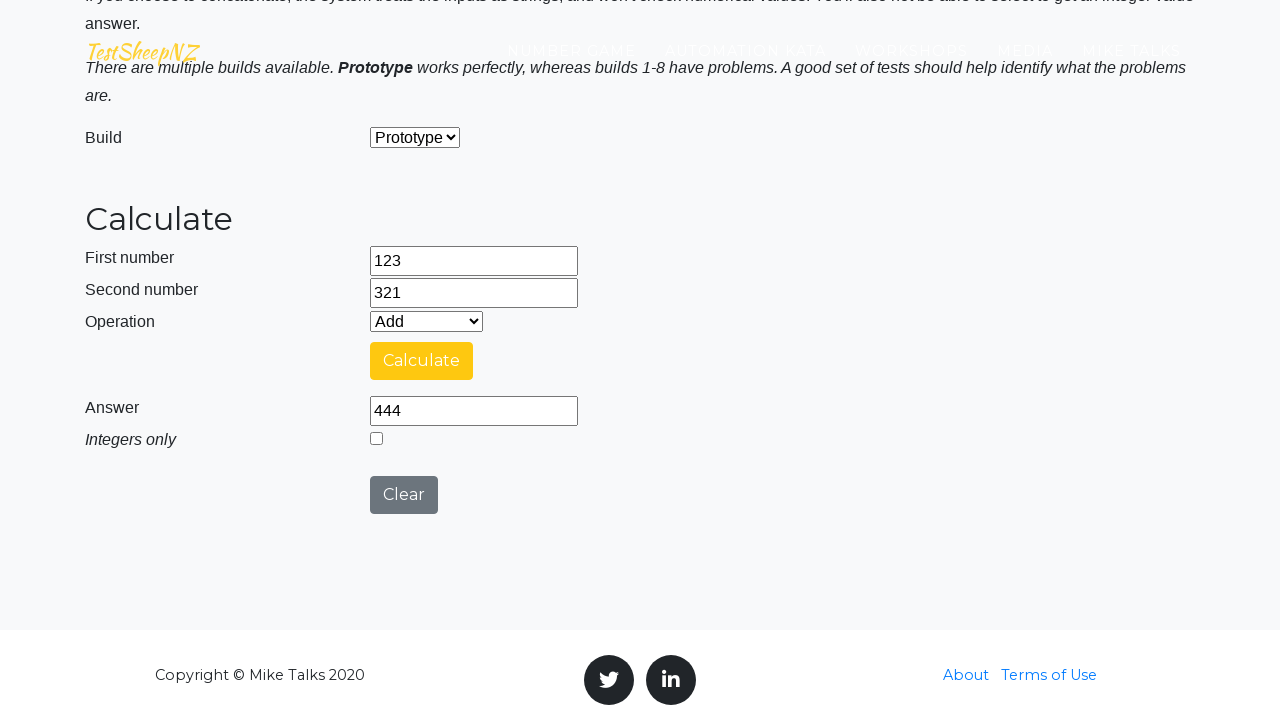

Filled first number field with 2 on #number1Field
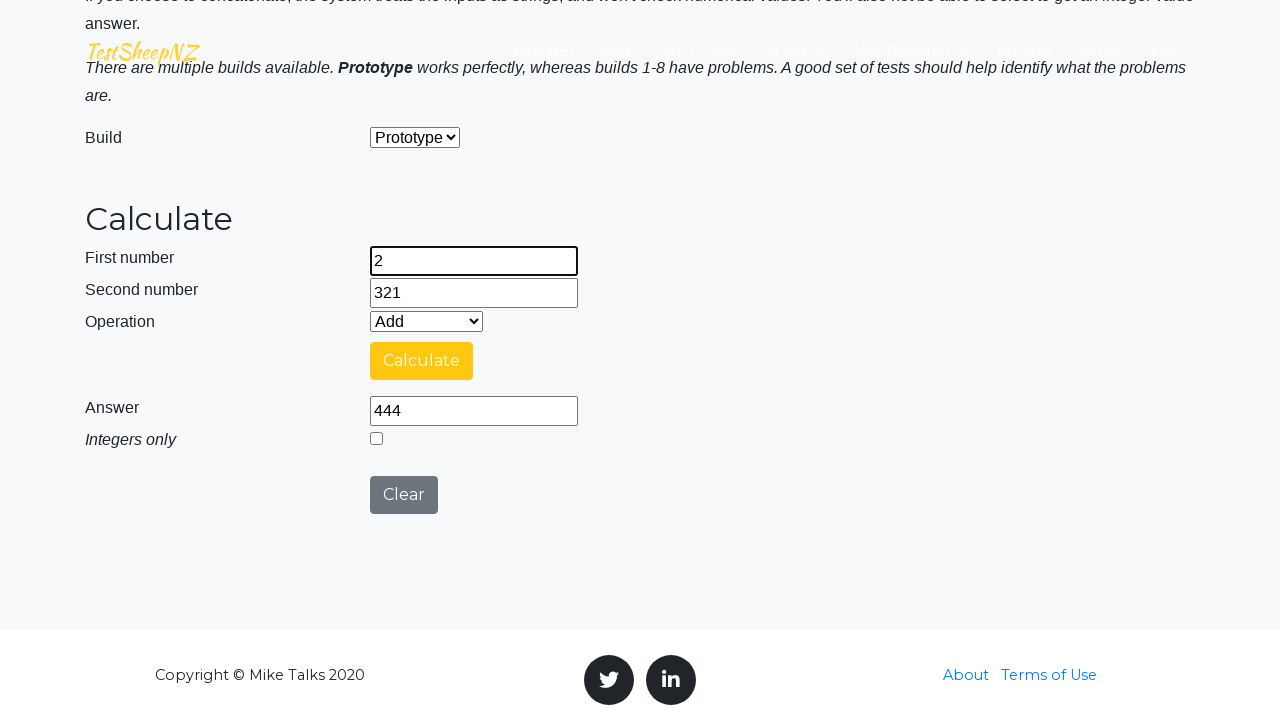

Filled second number field with 5 on #number2Field
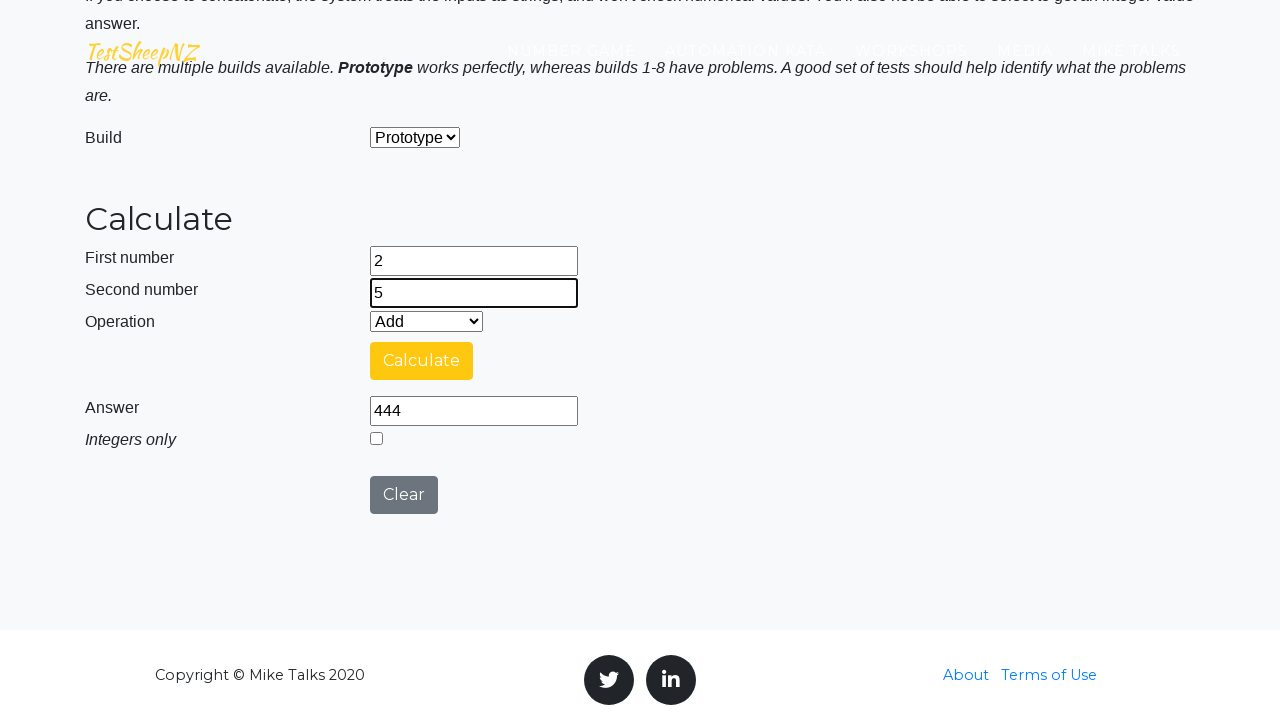

Selected 'Multiply' operation from dropdown on #selectOperationDropdown
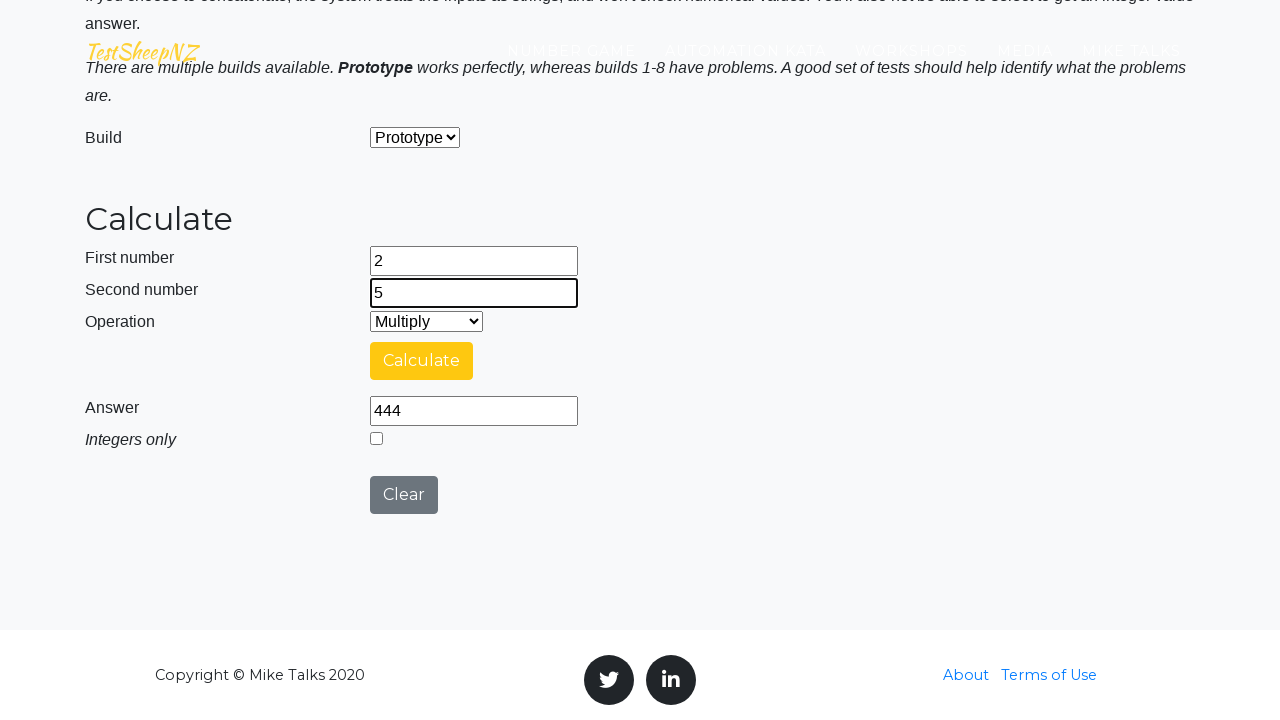

Clicked calculate button for multiplication operation at (422, 361) on #calculateButton
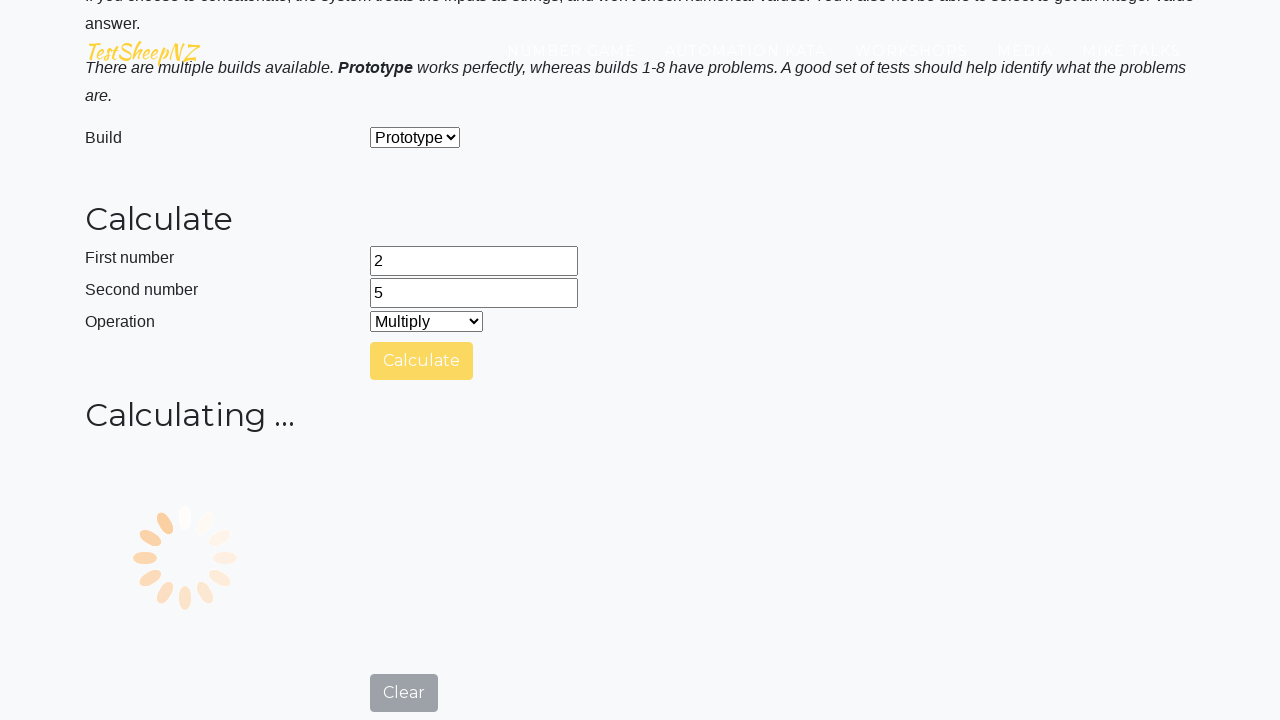

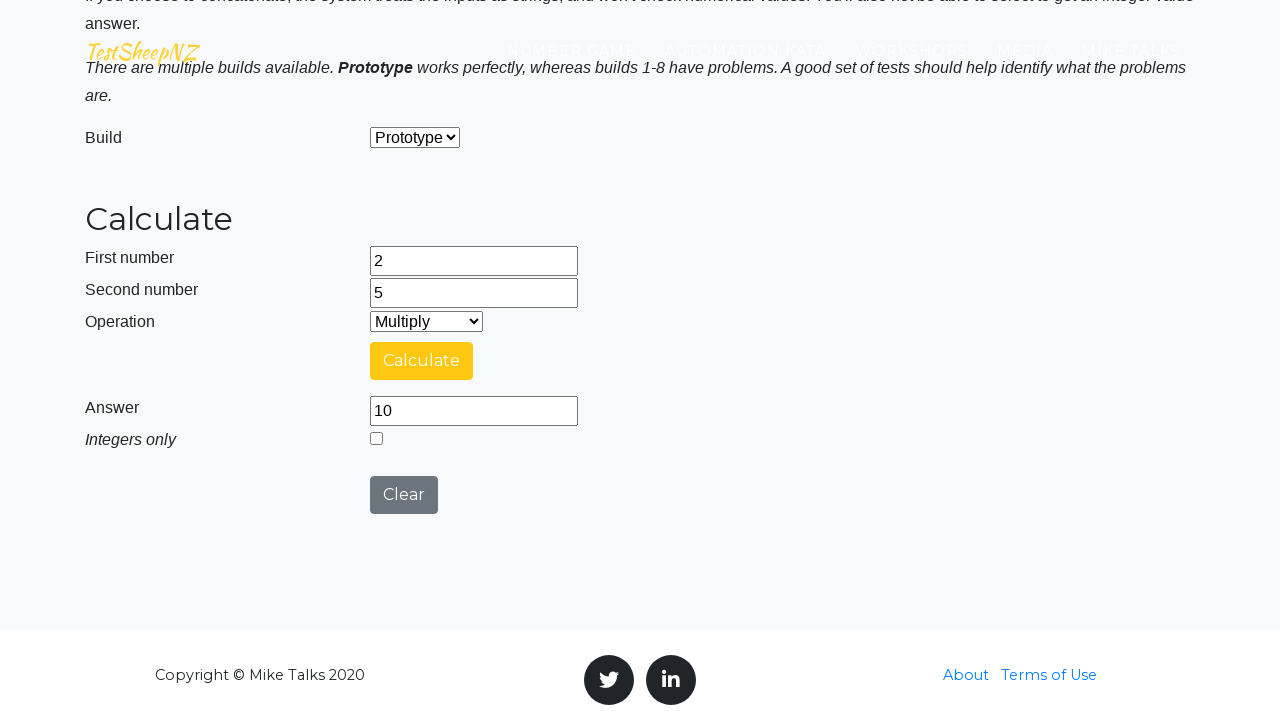